Tests browser back button navigation between filter views

Starting URL: https://demo.playwright.dev/todomvc

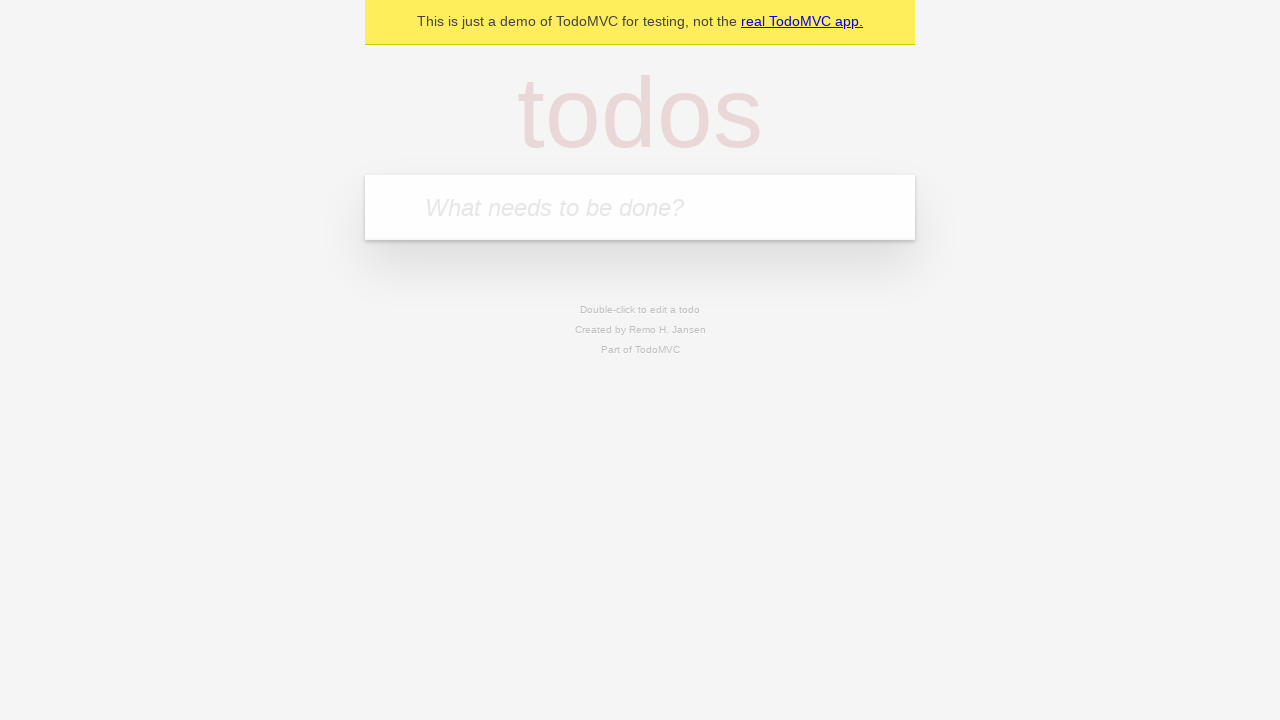

Filled first todo: 'buy some cheese' on internal:attr=[placeholder="What needs to be done?"i]
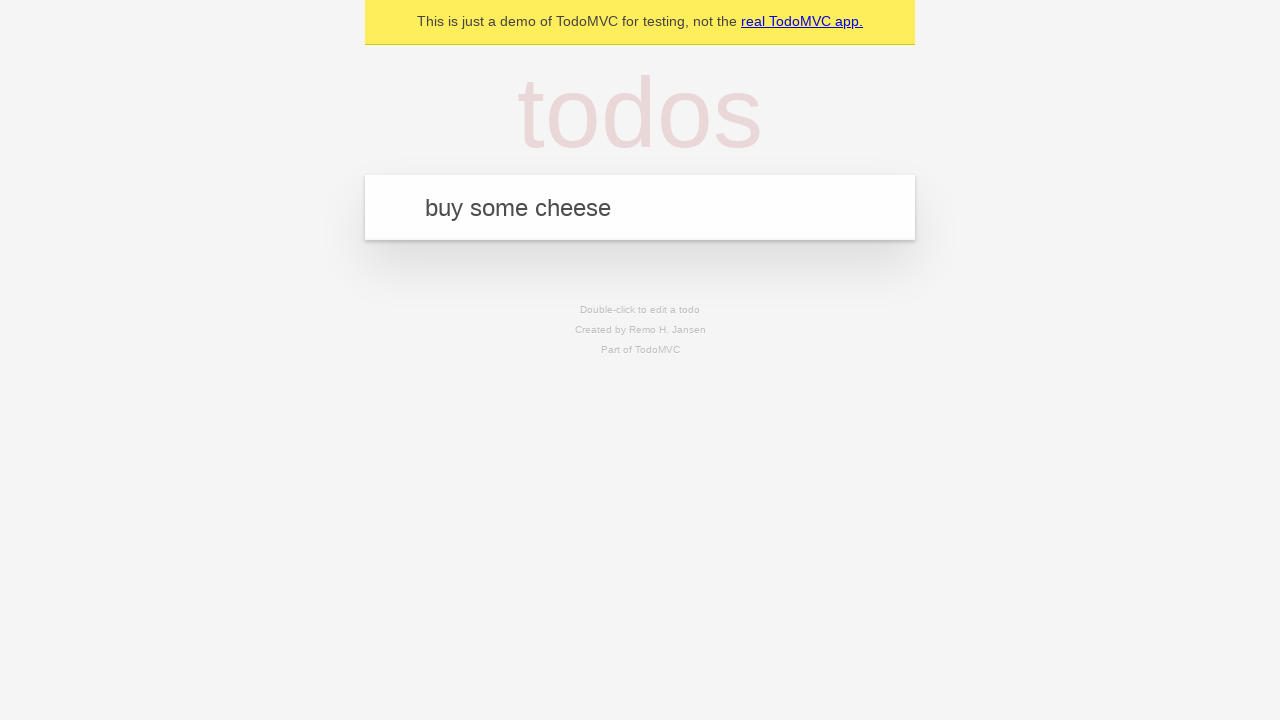

Pressed Enter to add first todo on internal:attr=[placeholder="What needs to be done?"i]
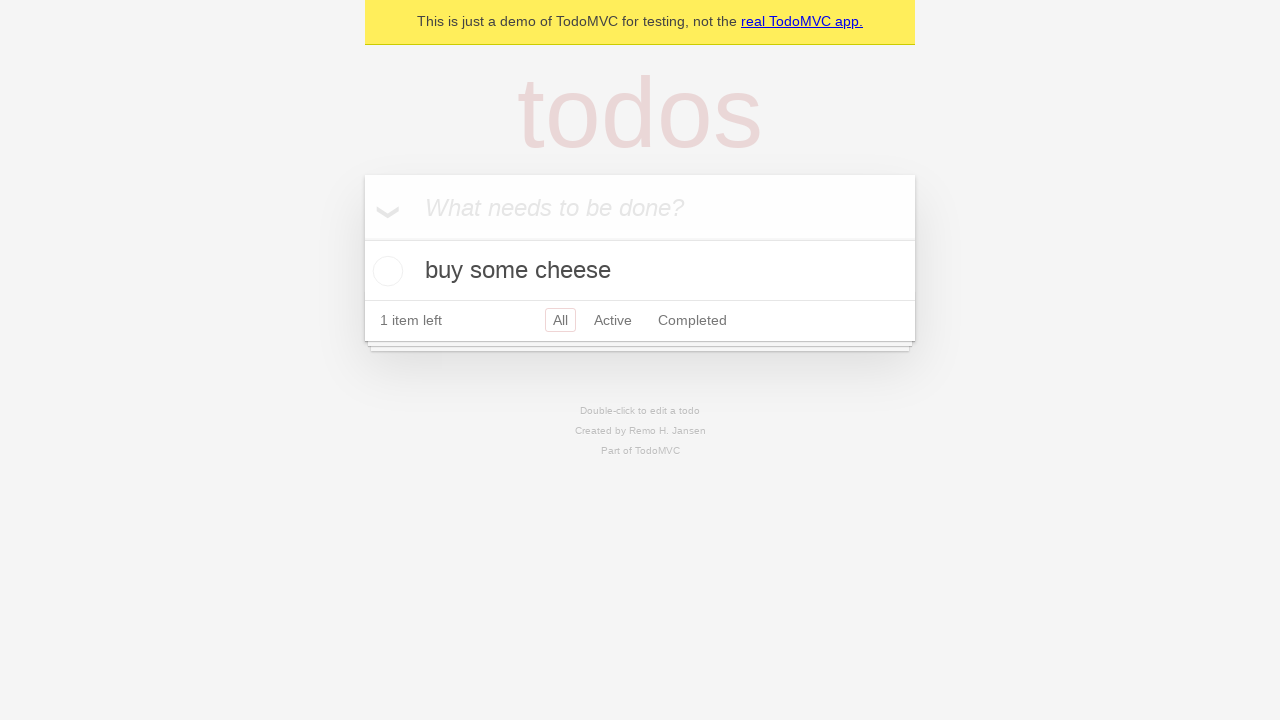

Filled second todo: 'feed the cat' on internal:attr=[placeholder="What needs to be done?"i]
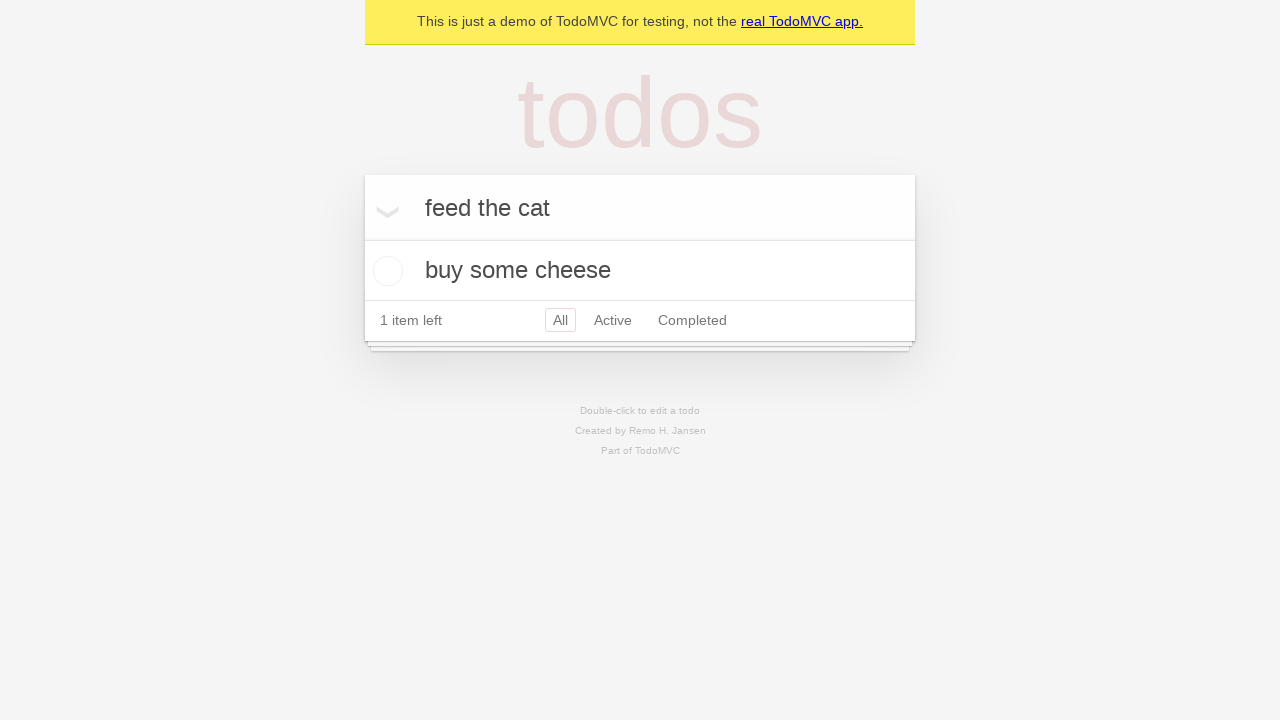

Pressed Enter to add second todo on internal:attr=[placeholder="What needs to be done?"i]
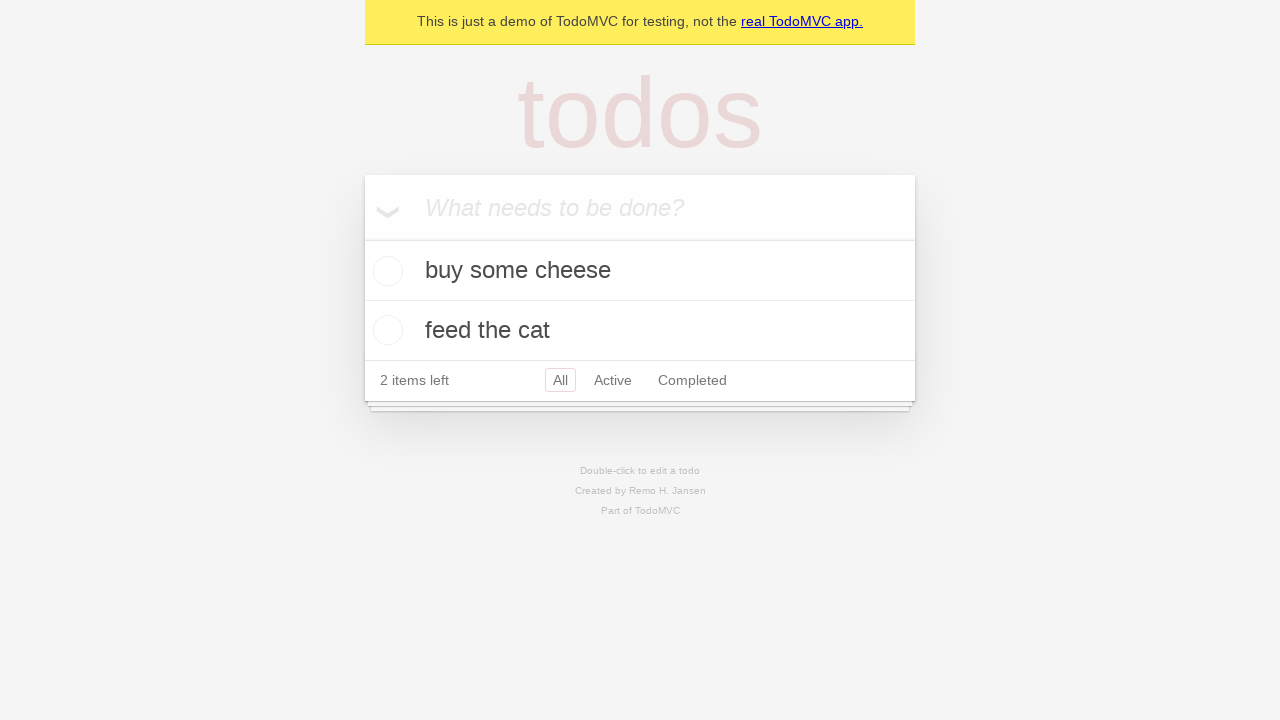

Filled third todo: 'book a doctors appointment' on internal:attr=[placeholder="What needs to be done?"i]
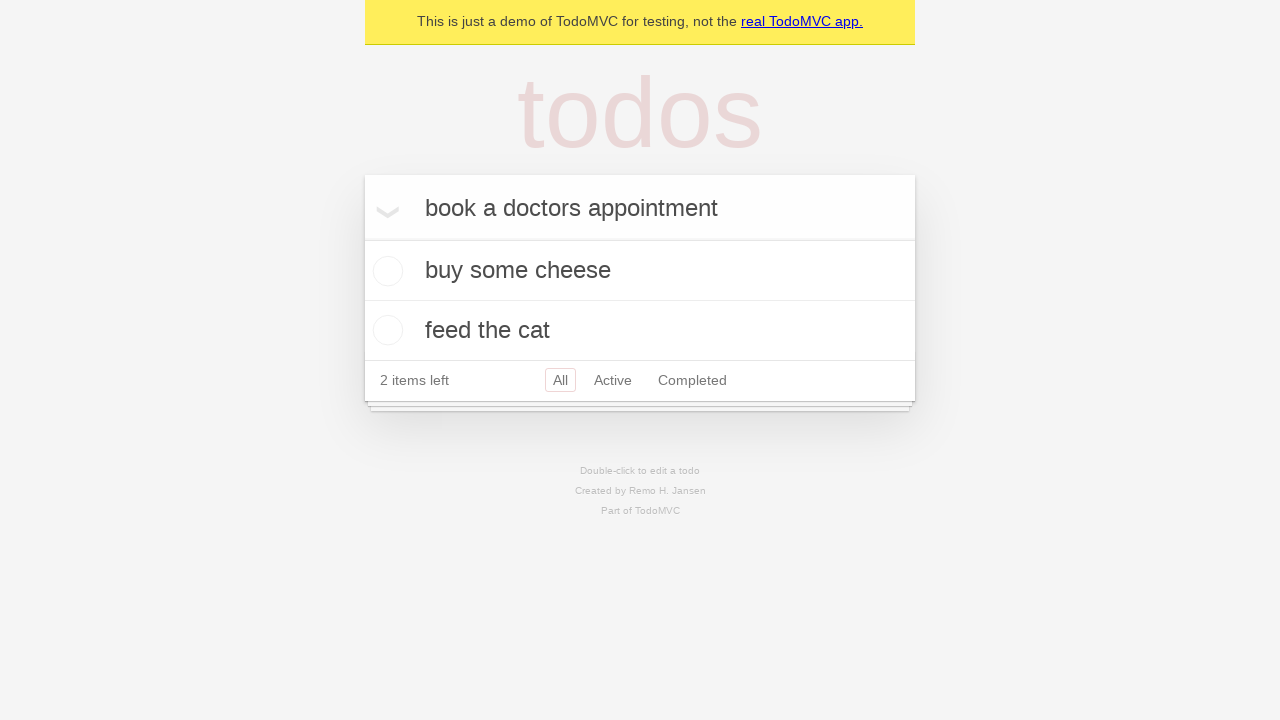

Pressed Enter to add third todo on internal:attr=[placeholder="What needs to be done?"i]
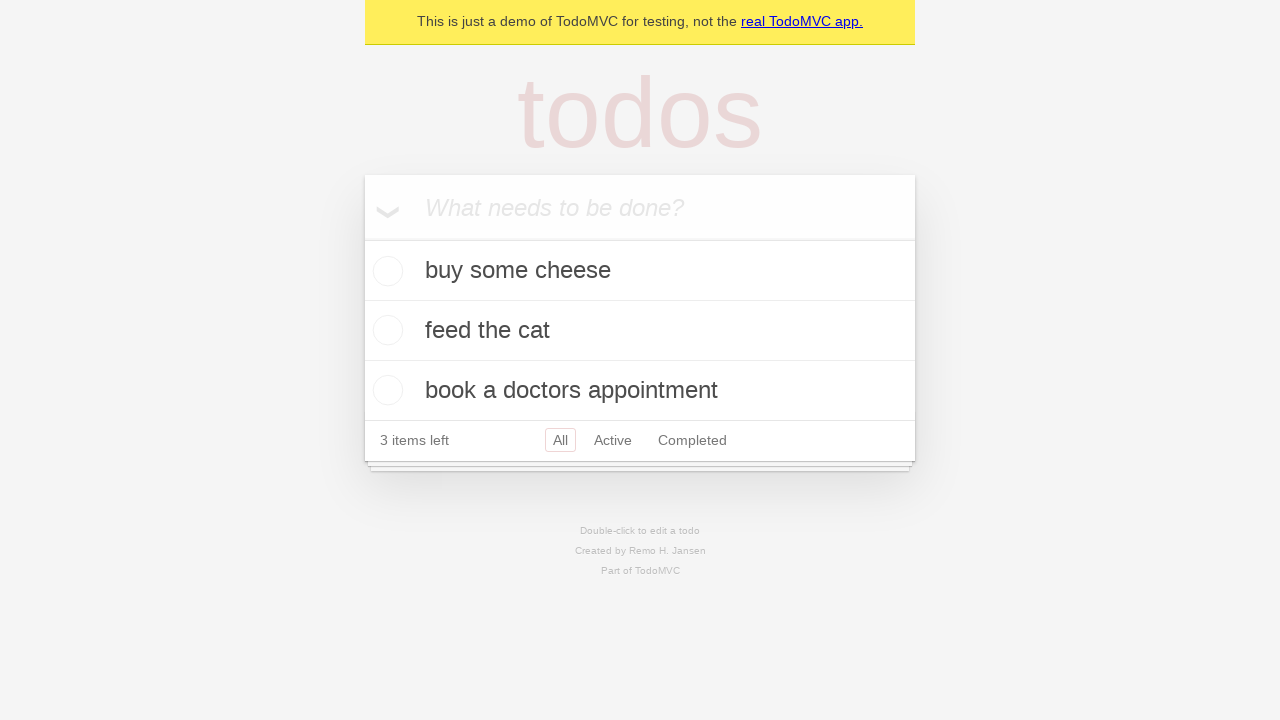

Checked the second todo item at (385, 330) on internal:testid=[data-testid="todo-item"s] >> nth=1 >> internal:role=checkbox
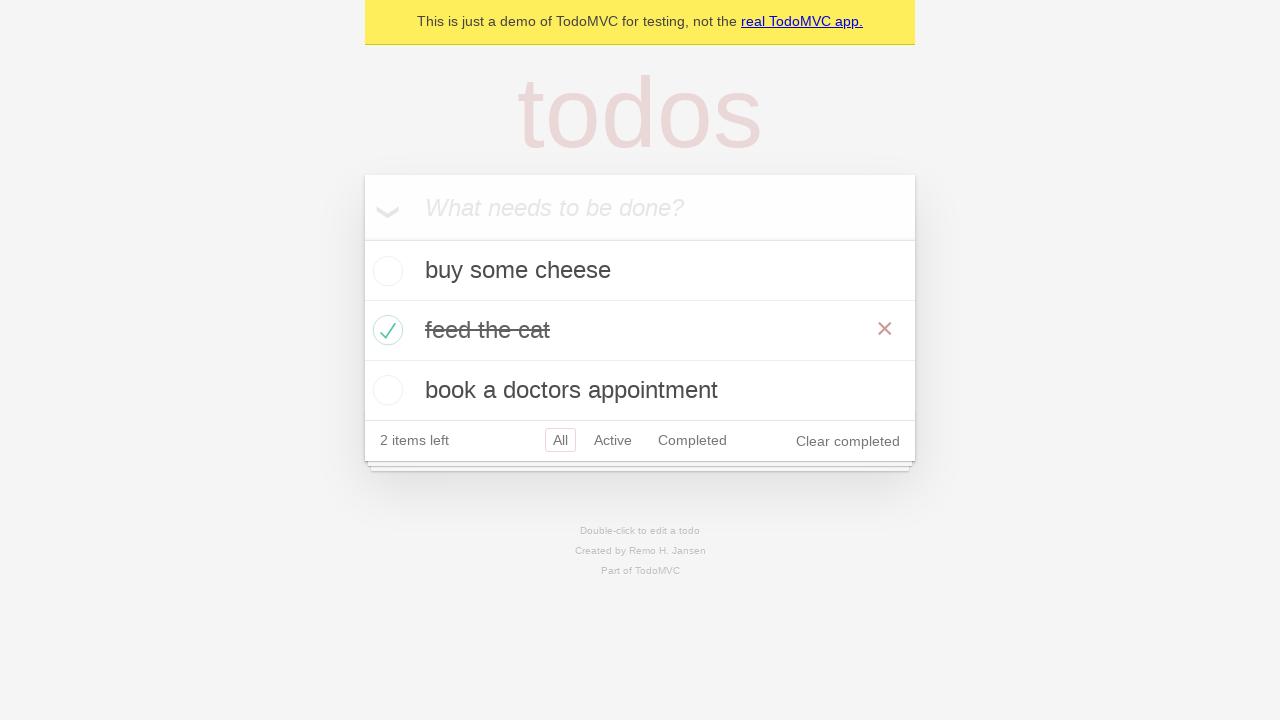

Clicked 'All' filter link at (560, 440) on internal:role=link[name="All"i]
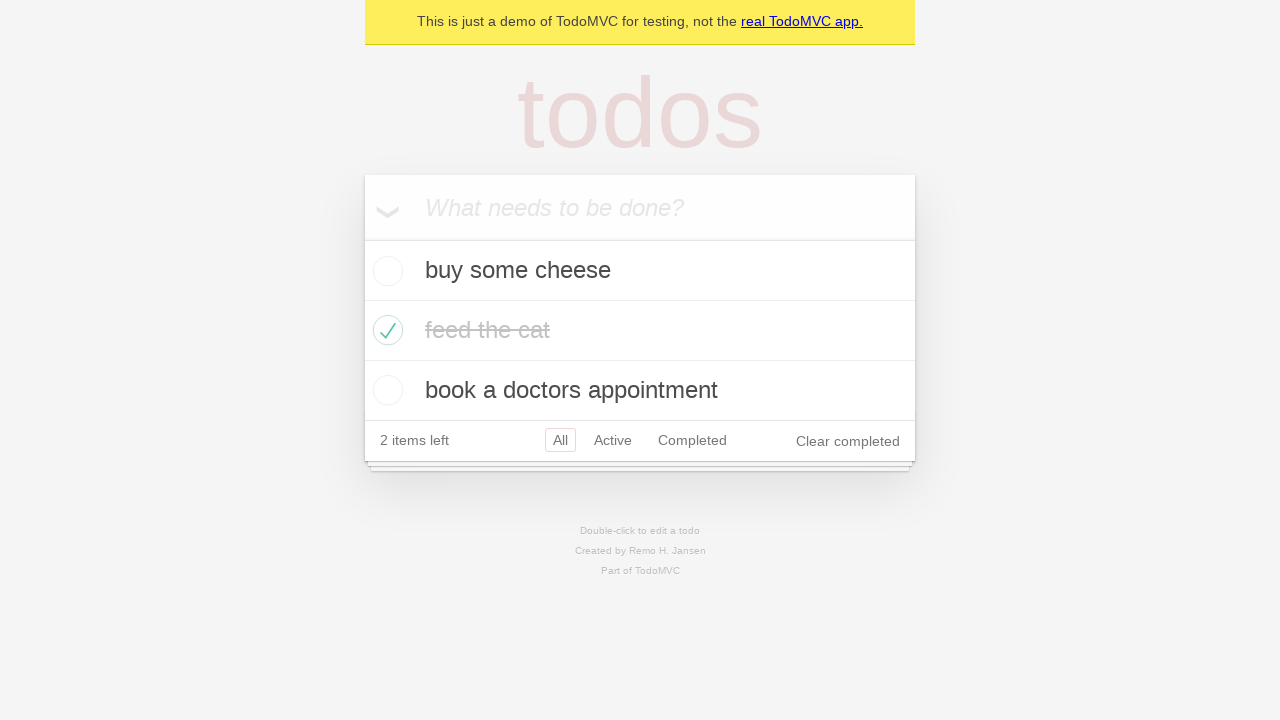

Clicked 'Active' filter link at (613, 440) on internal:role=link[name="Active"i]
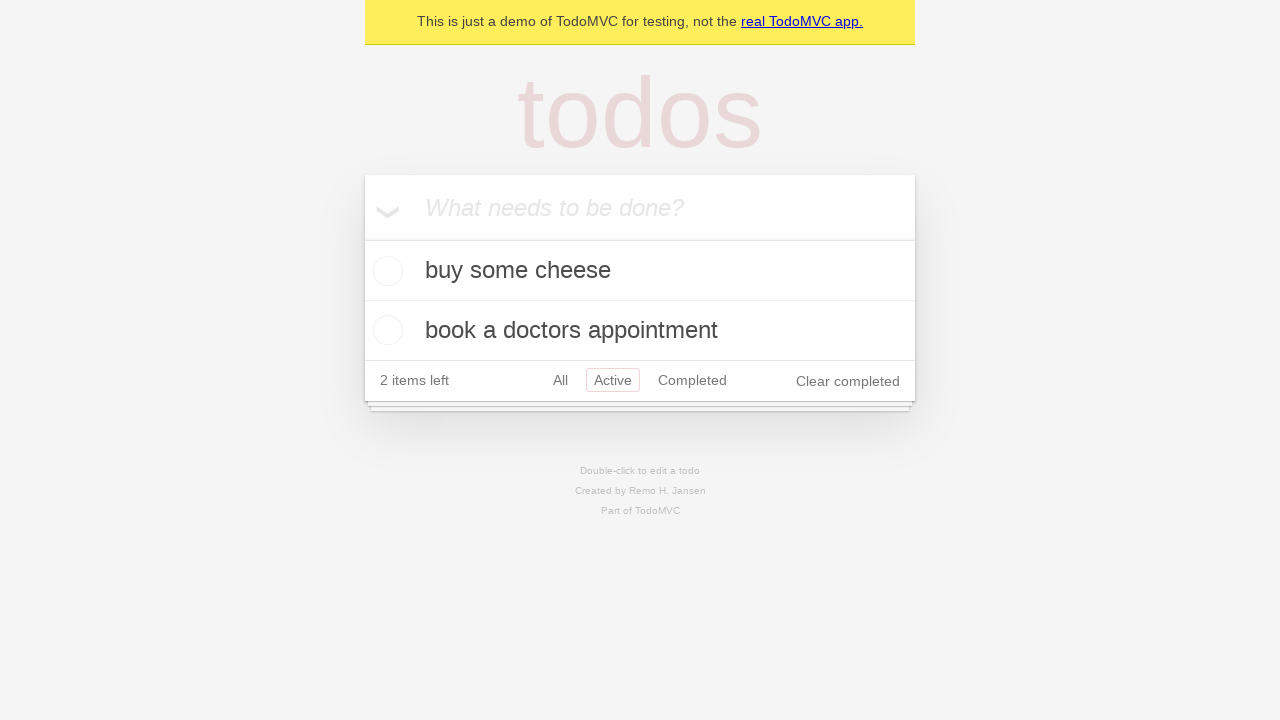

Clicked 'Completed' filter link at (692, 380) on internal:role=link[name="Completed"i]
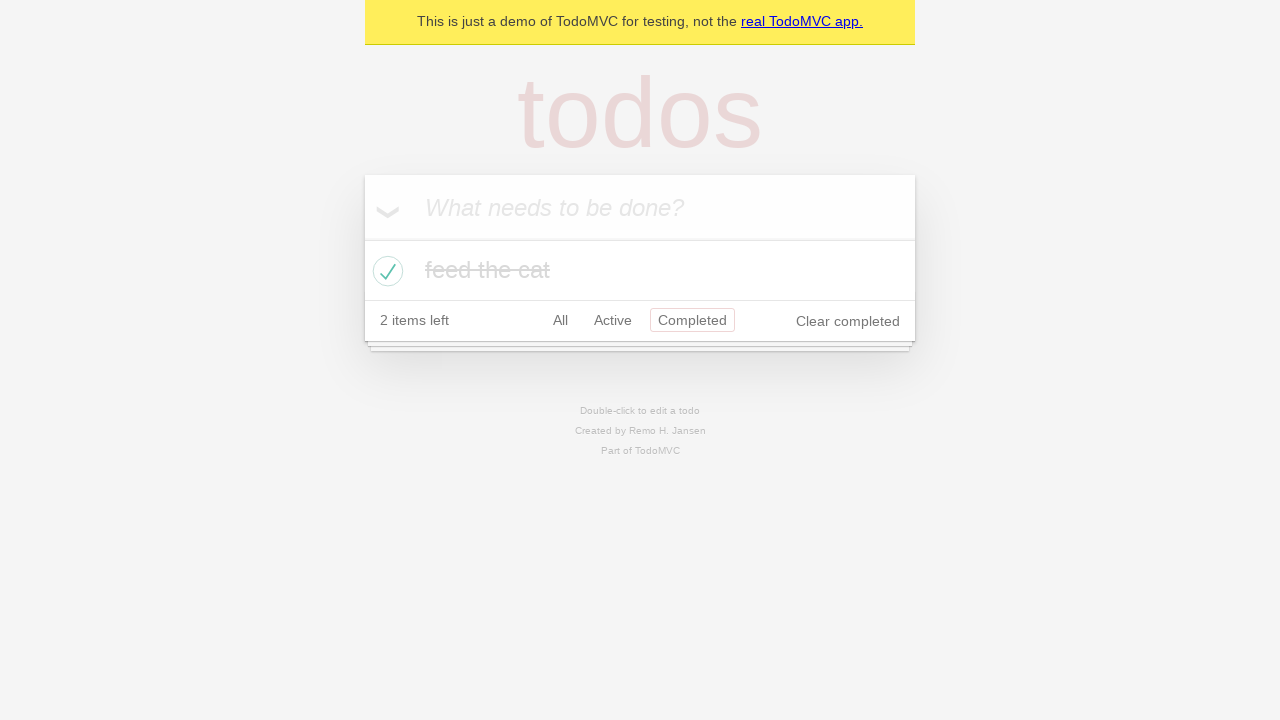

Navigated back from Completed filter
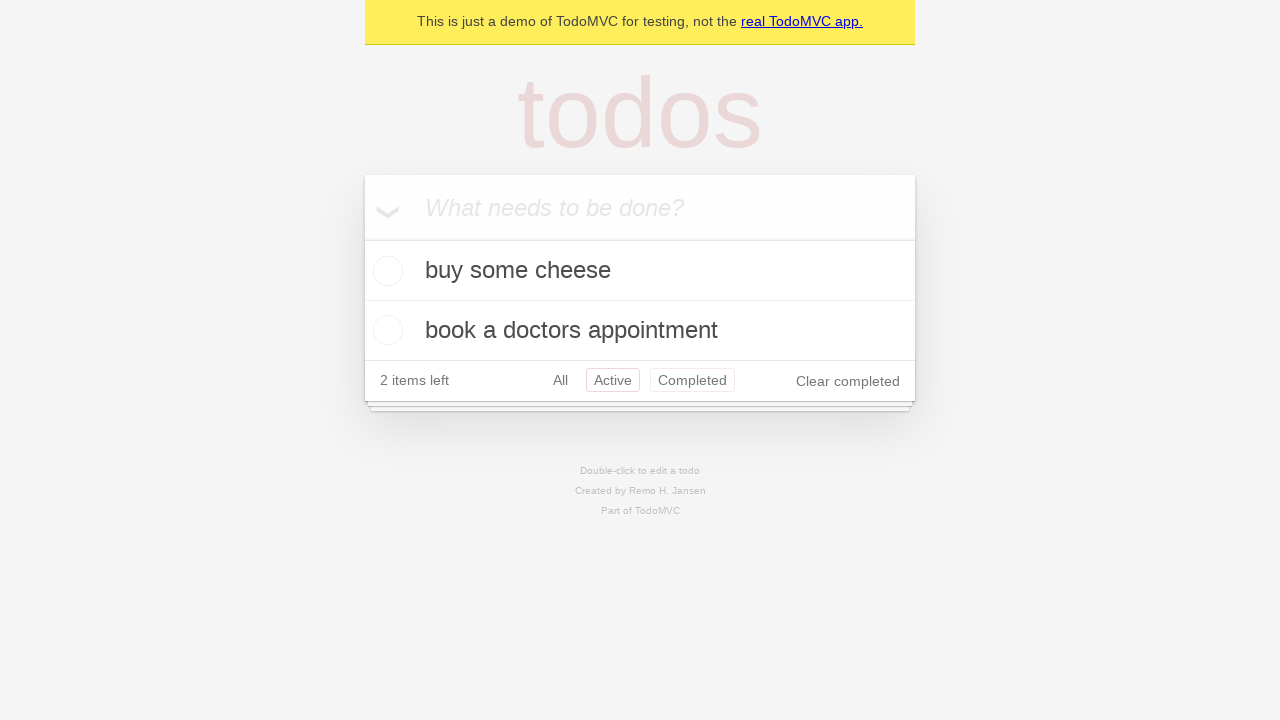

Navigated back from Active filter
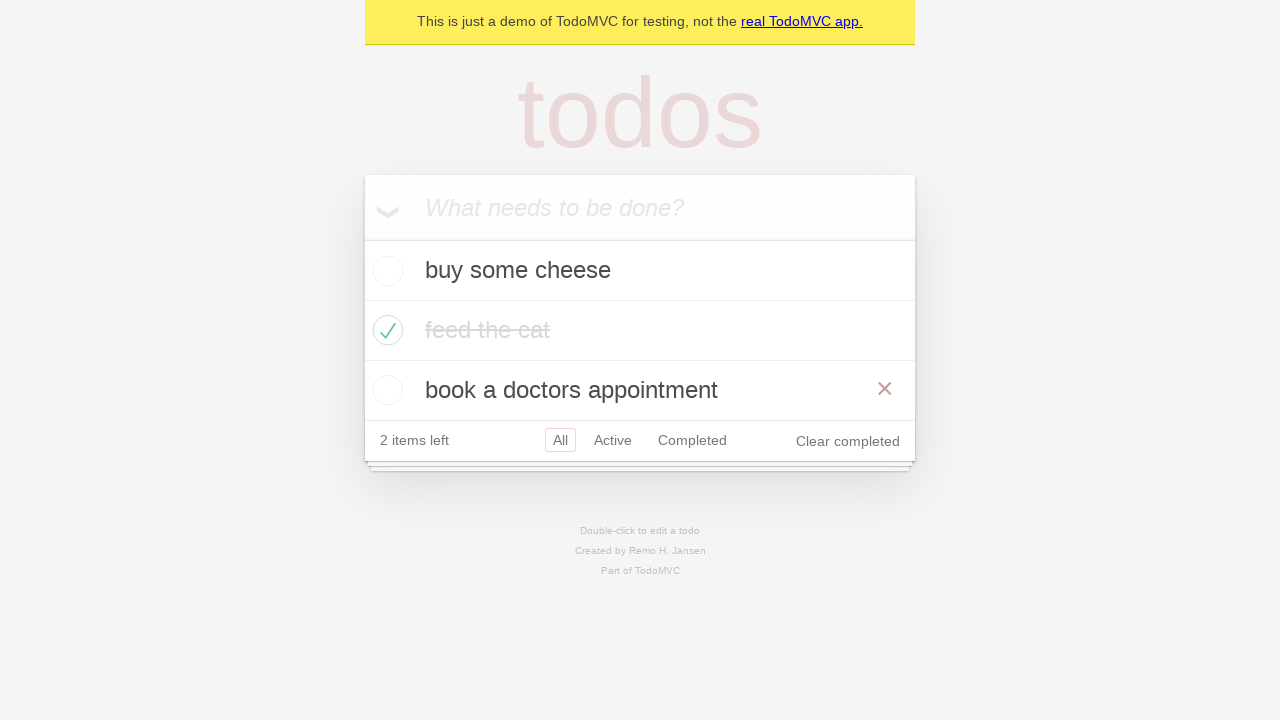

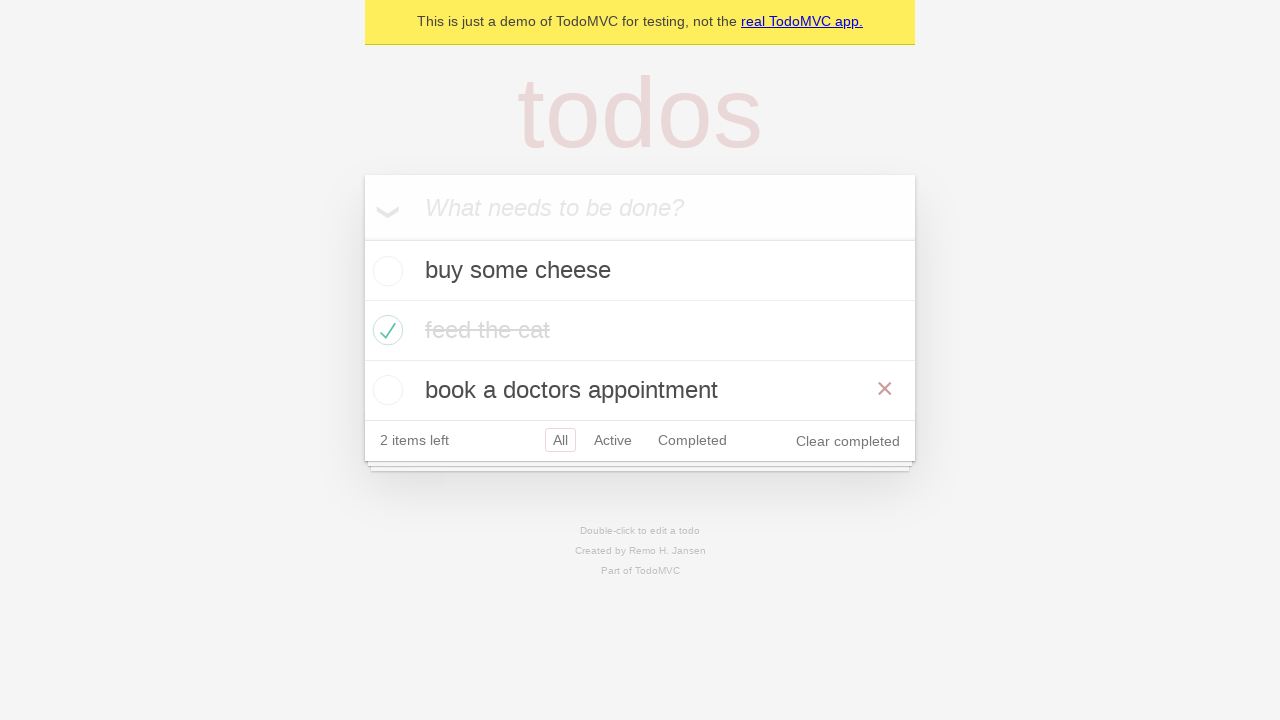